Tests adding specific products (Cucumber, Brocolli, Beetroot) to a shopping cart on an e-commerce practice site by iterating through product listings and clicking the add button for matching items.

Starting URL: https://rahulshettyacademy.com/seleniumPractise/#/

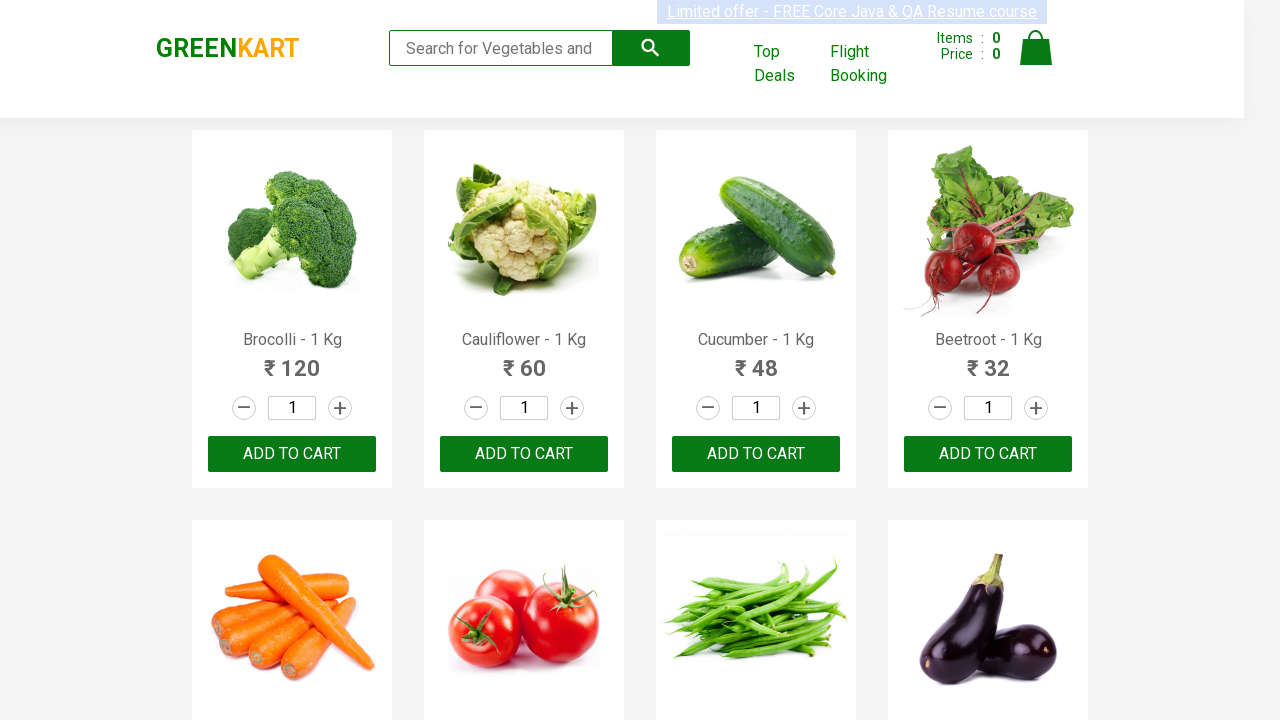

Waited for product listings to load
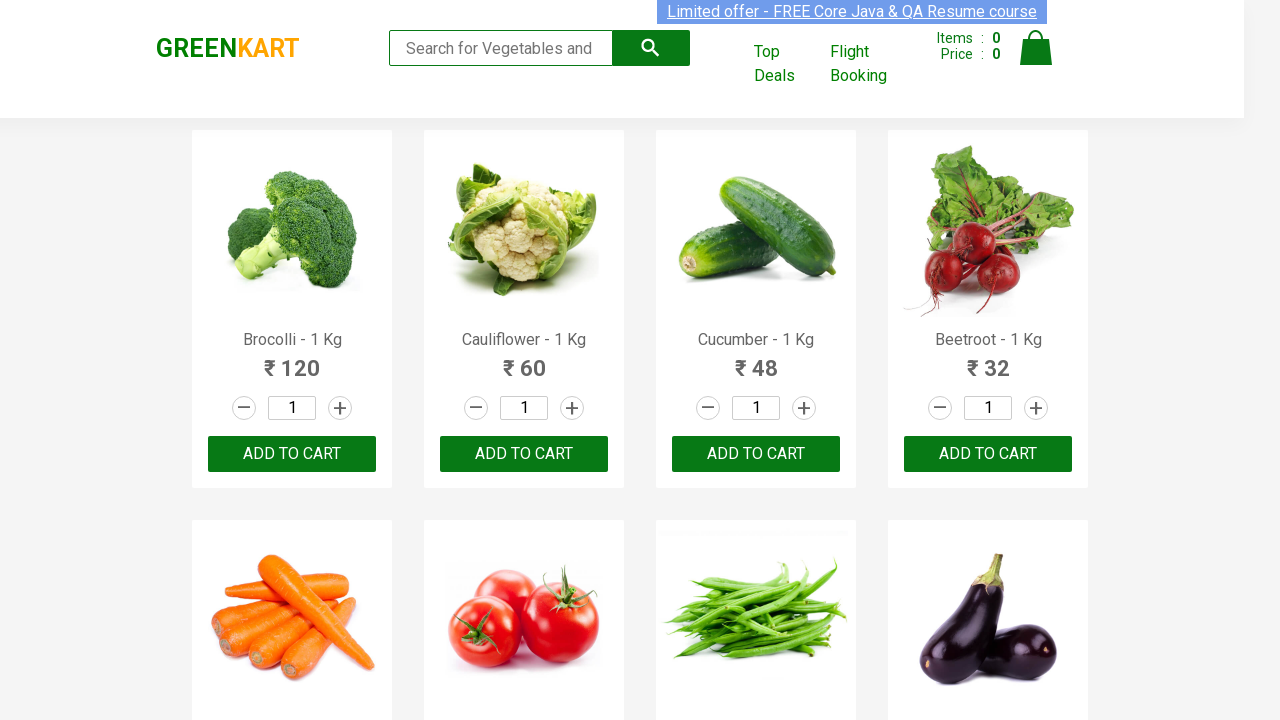

Retrieved all product name elements
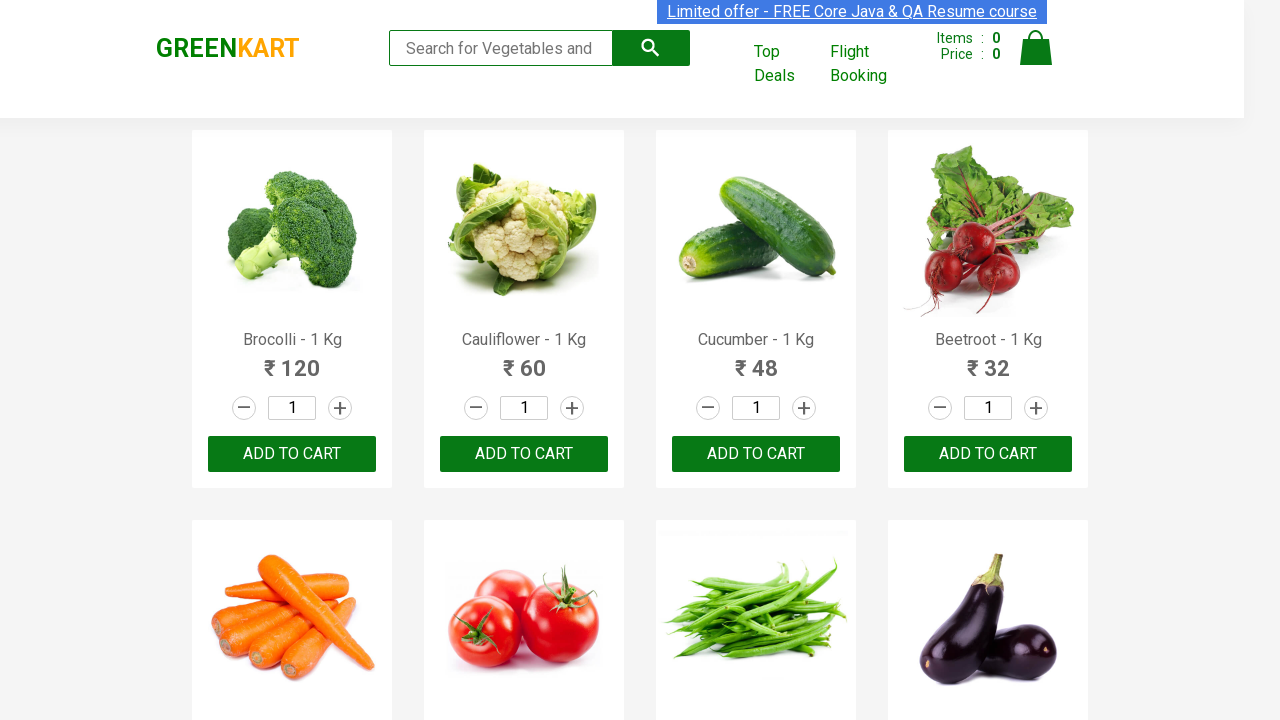

Retrieved all add to cart buttons
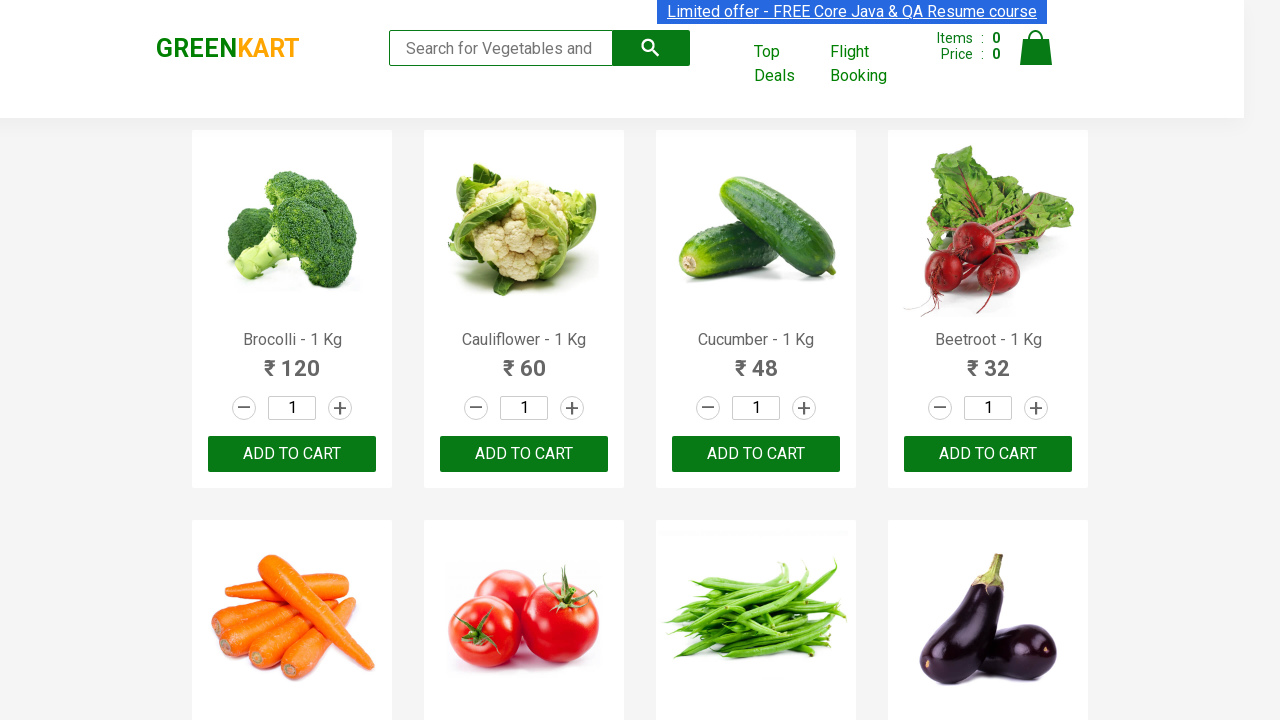

Clicked add to cart button for Brocolli
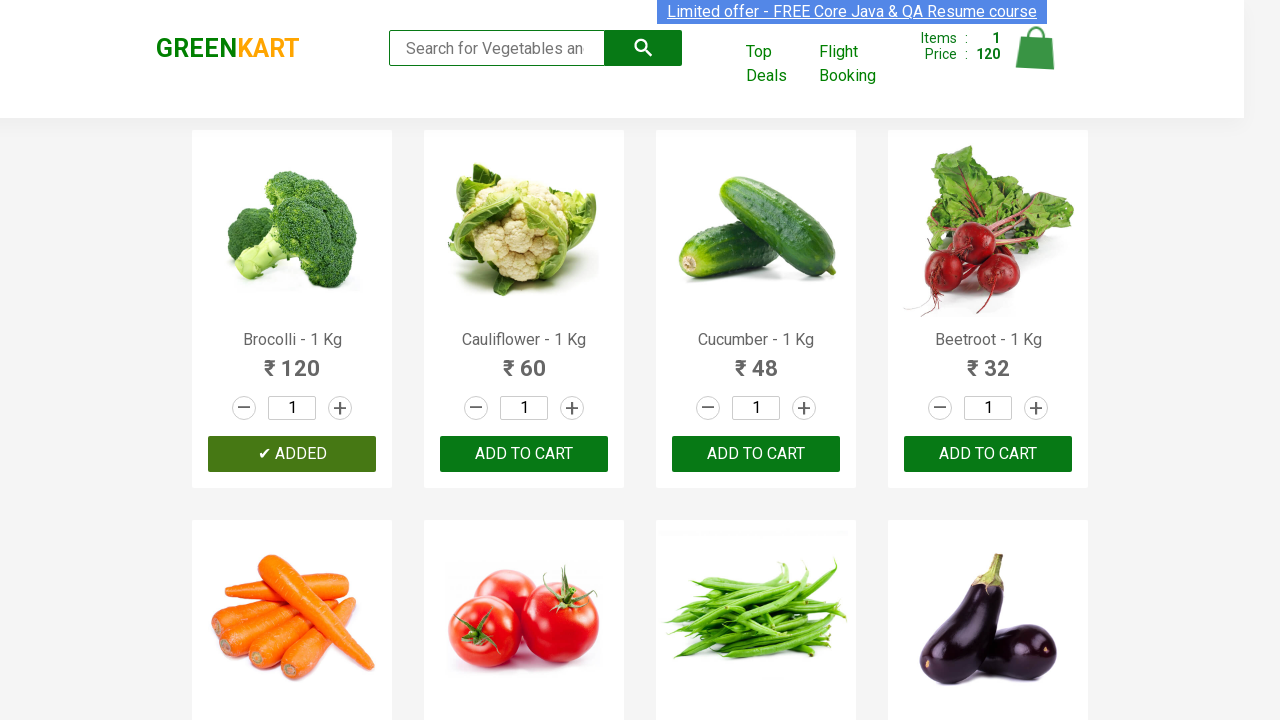

Waited 500ms before next action (added 1/3 items)
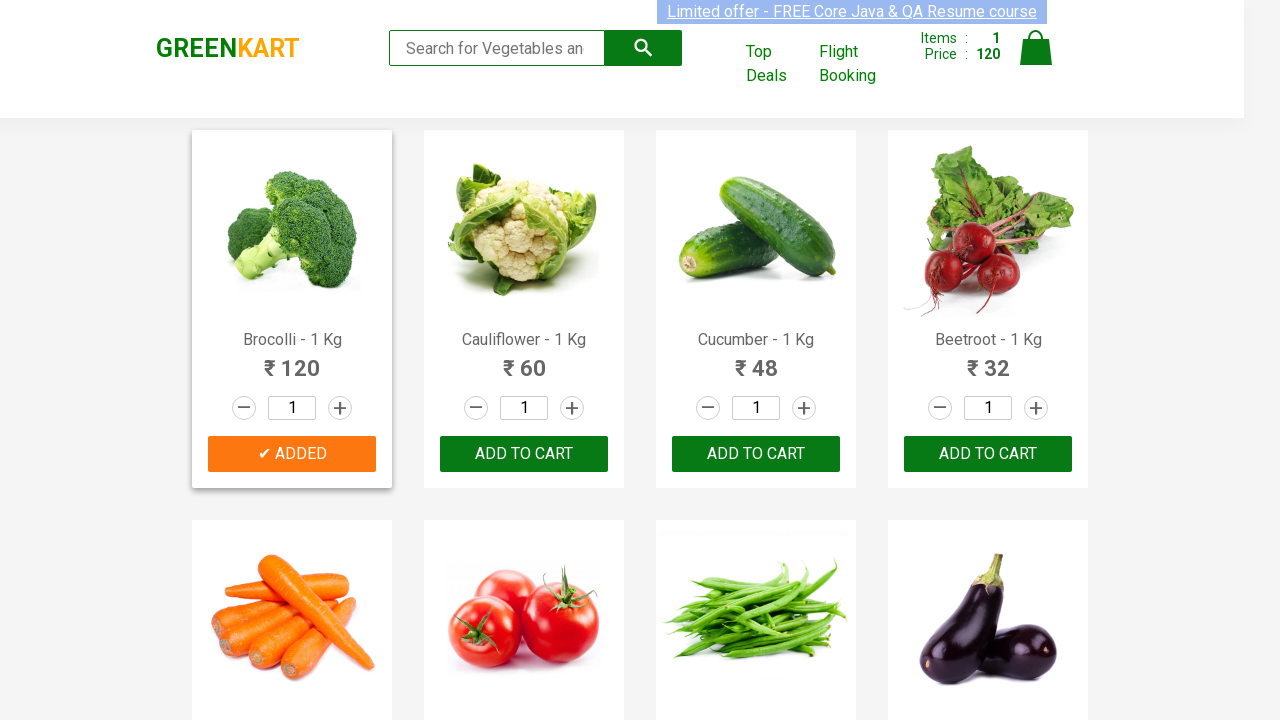

Clicked add to cart button for Cucumber
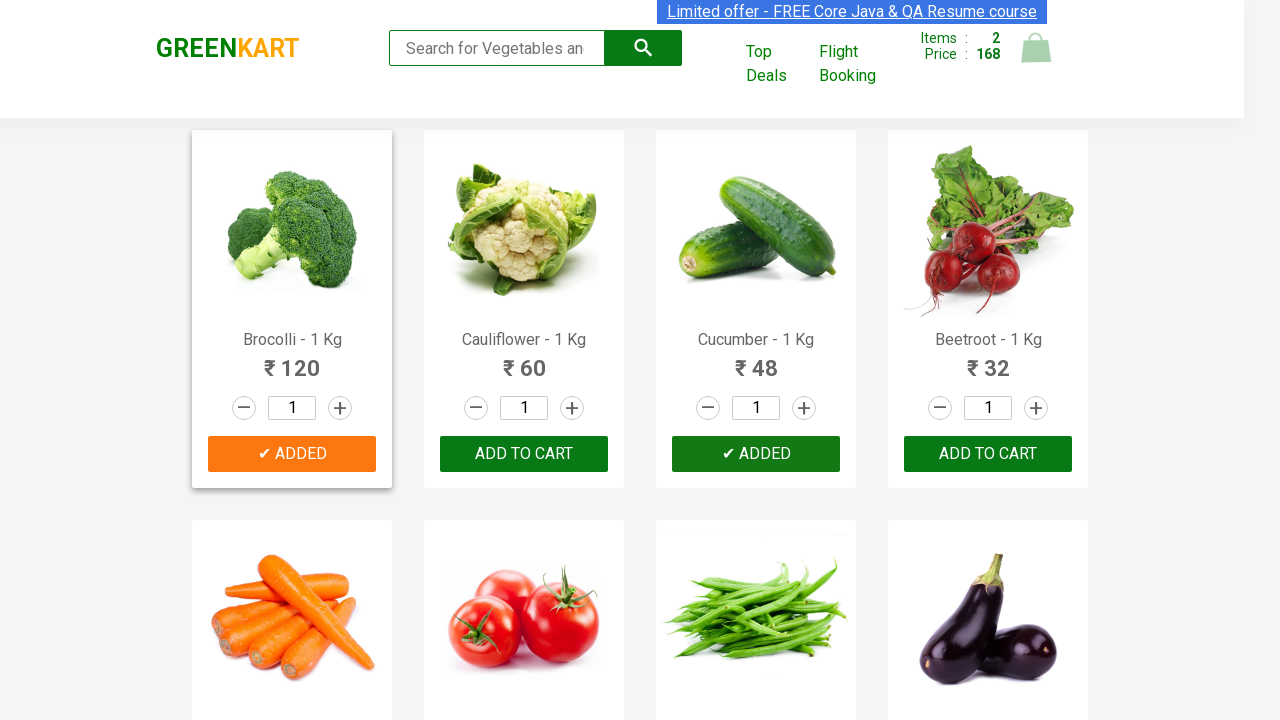

Waited 500ms before next action (added 2/3 items)
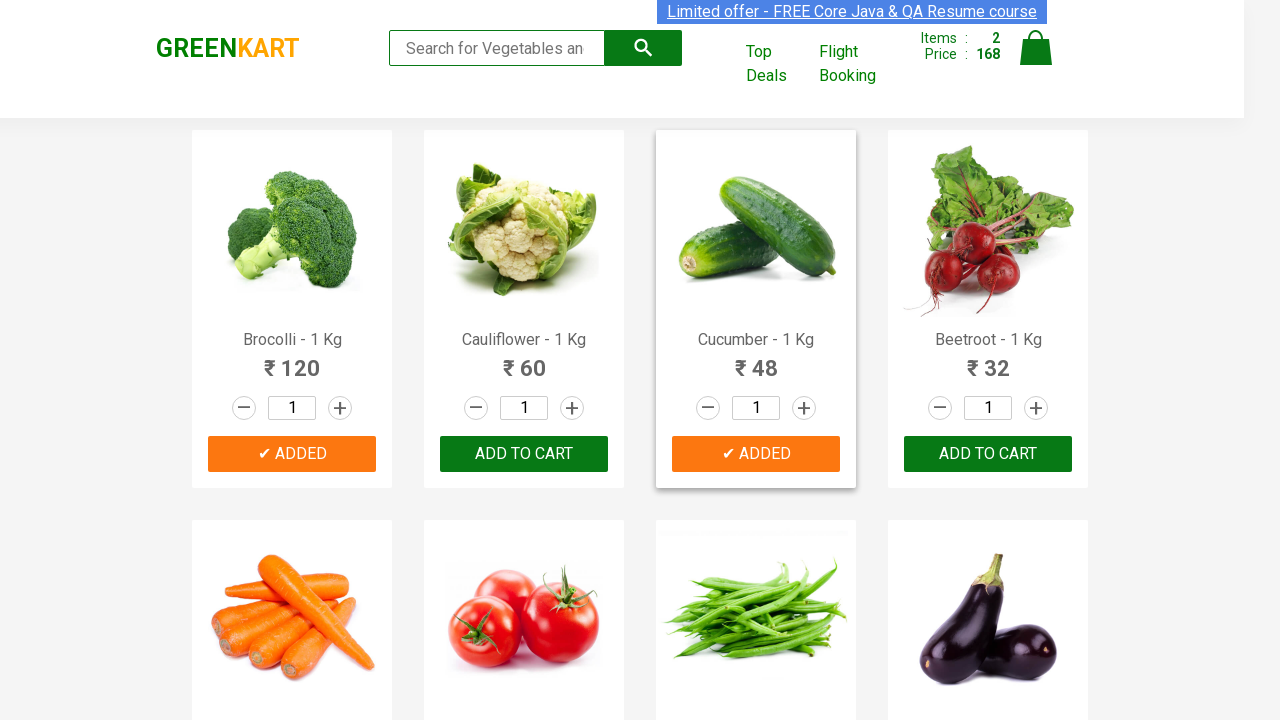

Clicked add to cart button for Beetroot
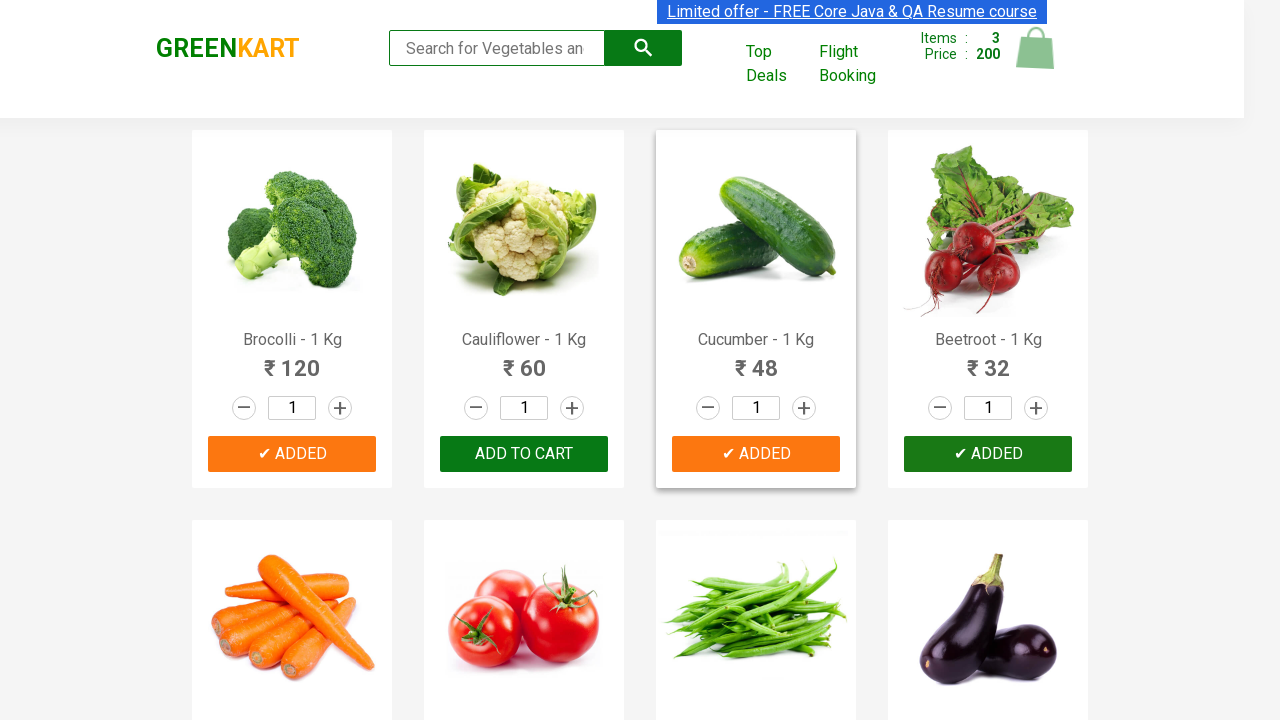

Waited 500ms before next action (added 3/3 items)
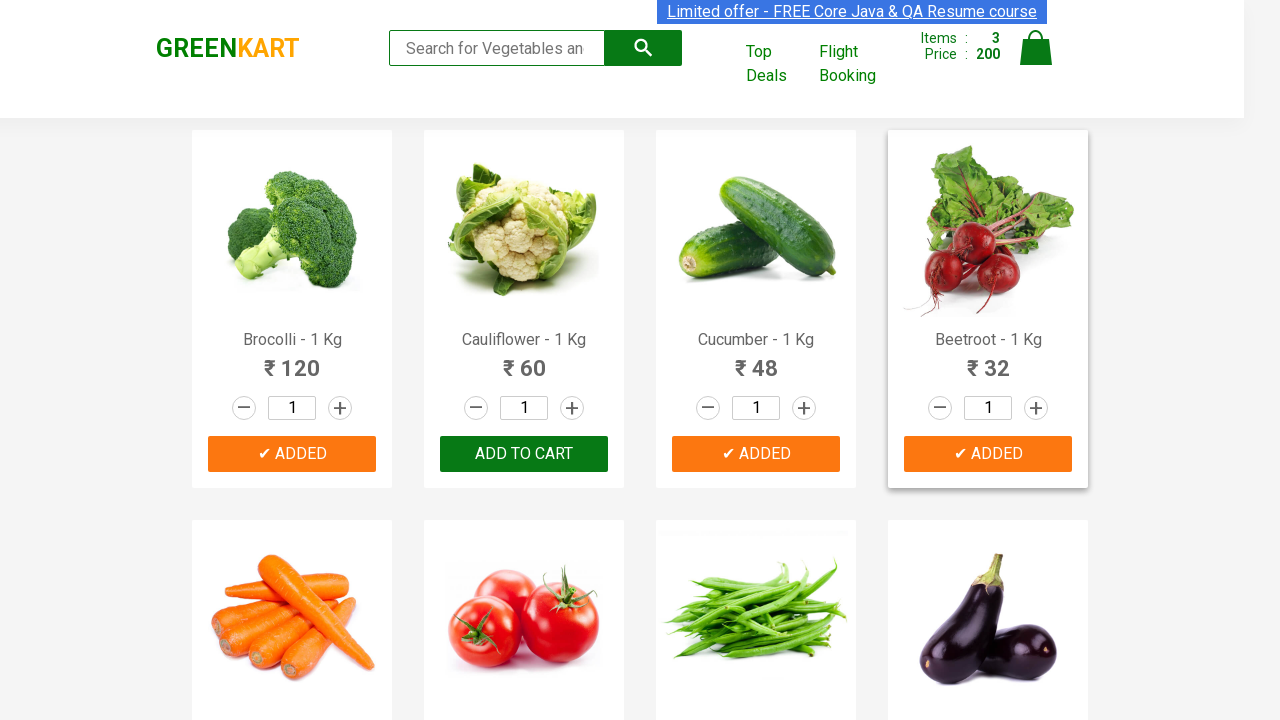

Waited 1000ms for cart to update with all added items
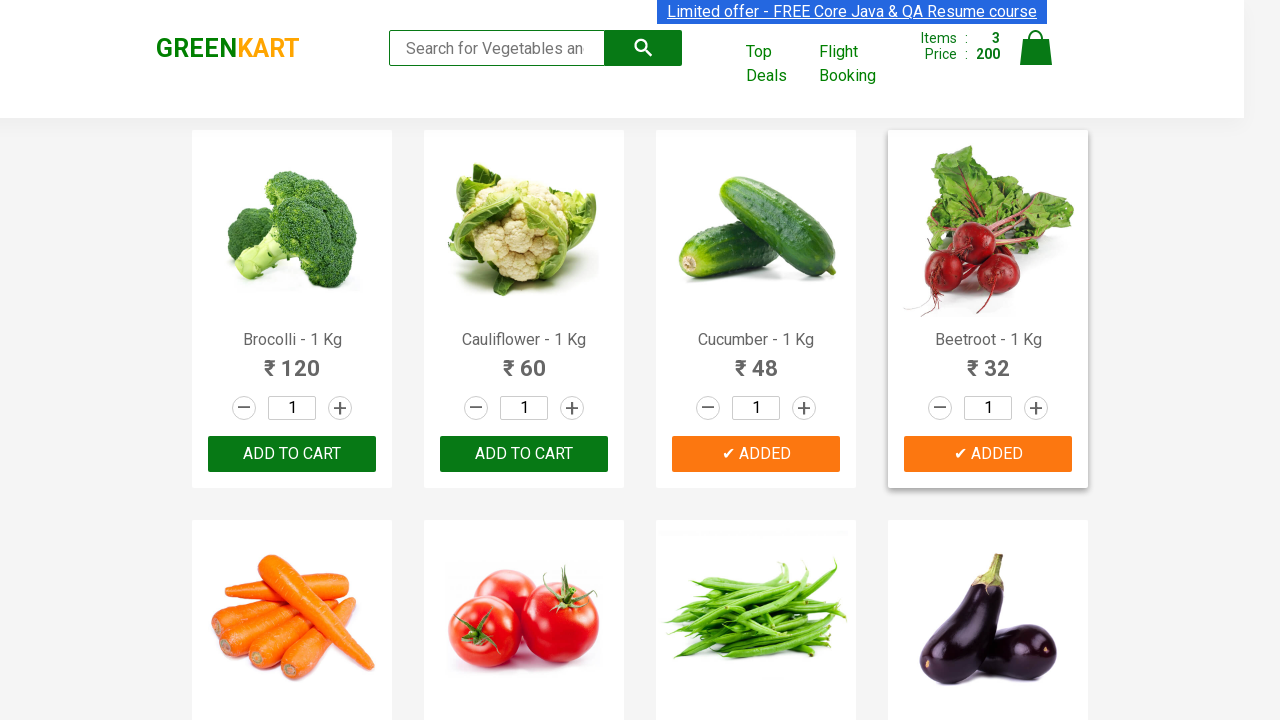

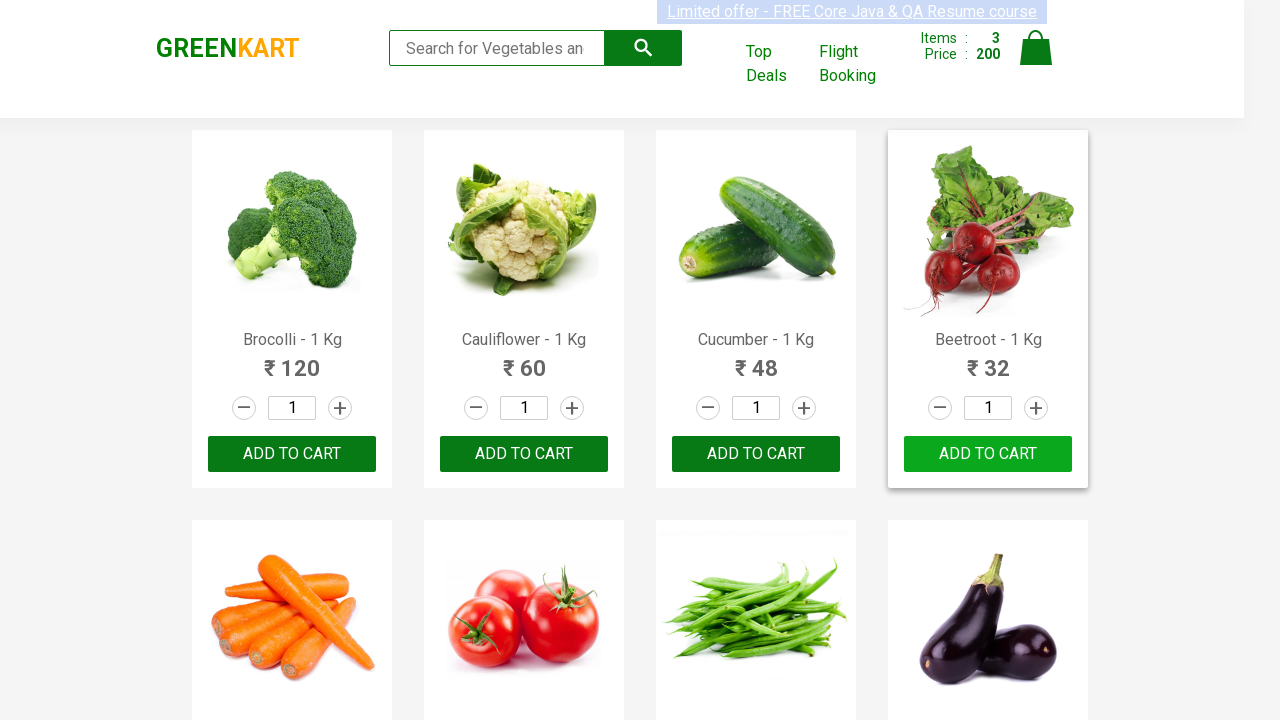